Tests iframe handling using a different approach - waits for iframe to load then interacts with the theme toggle button inside the iframe.

Starting URL: https://practice-automation.com/iframes/

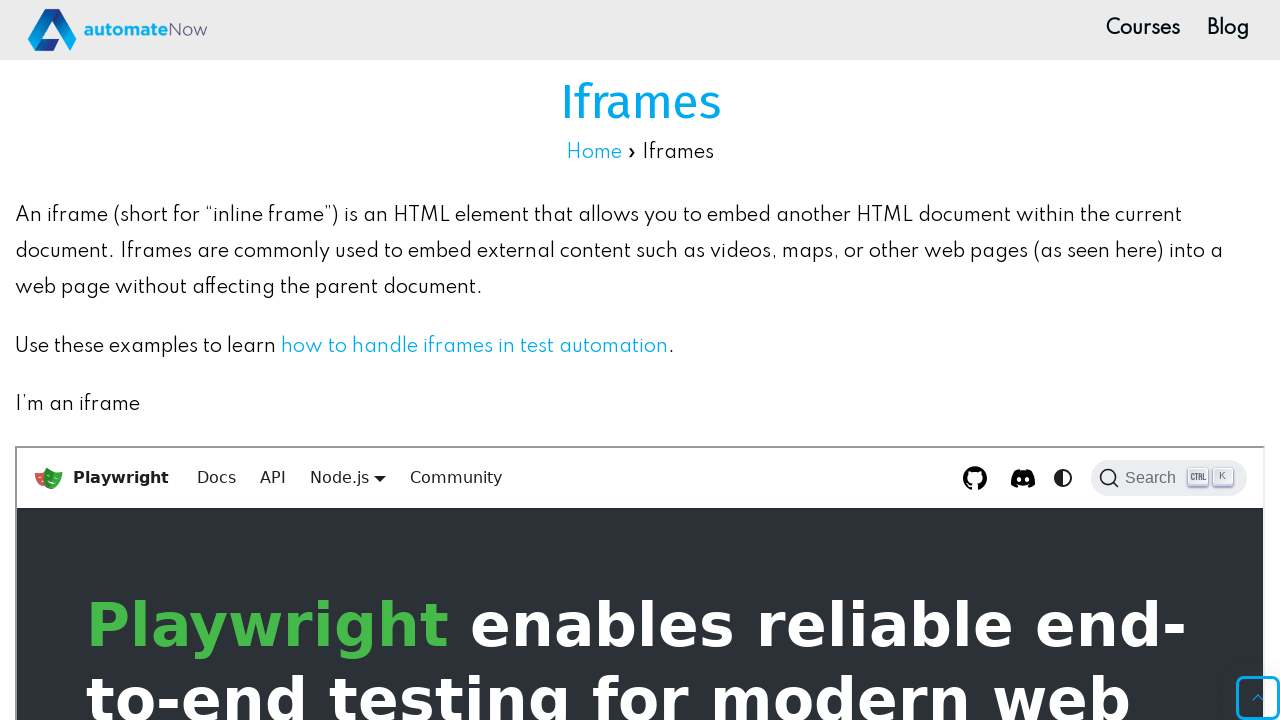

Waited for page heading 'Iframes' to be visible
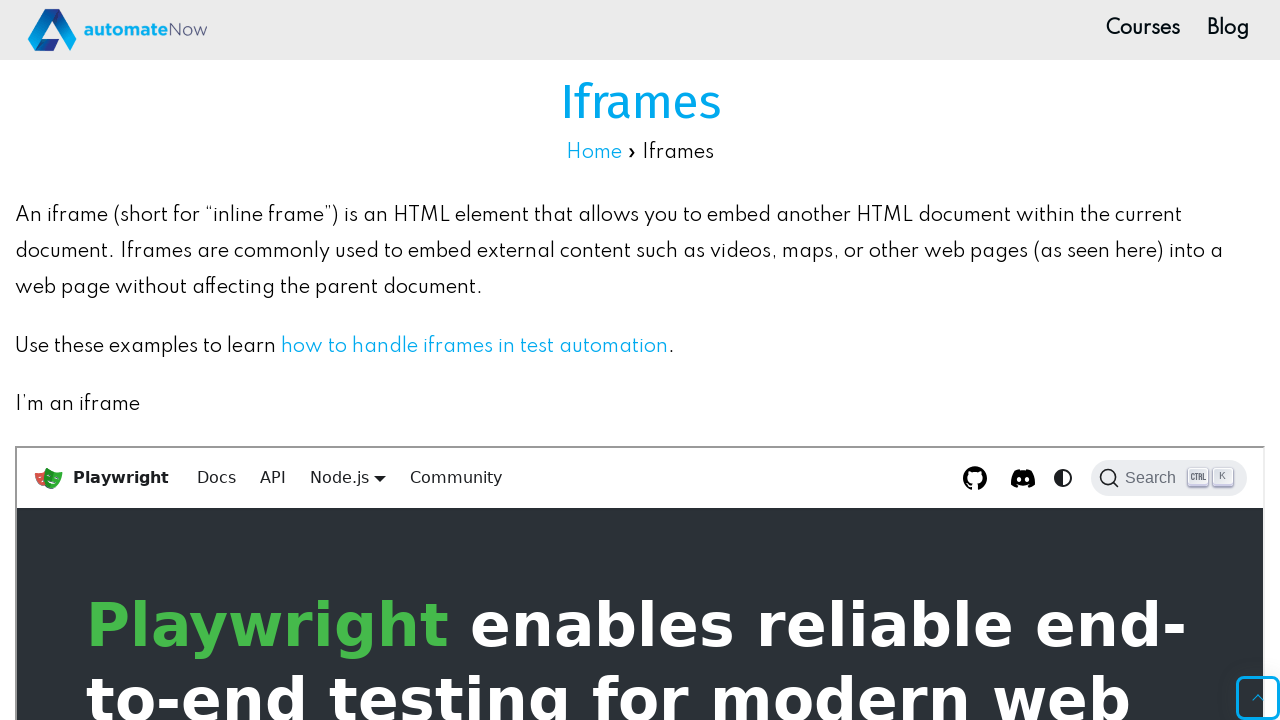

Located iframe element with id 'iframe-1'
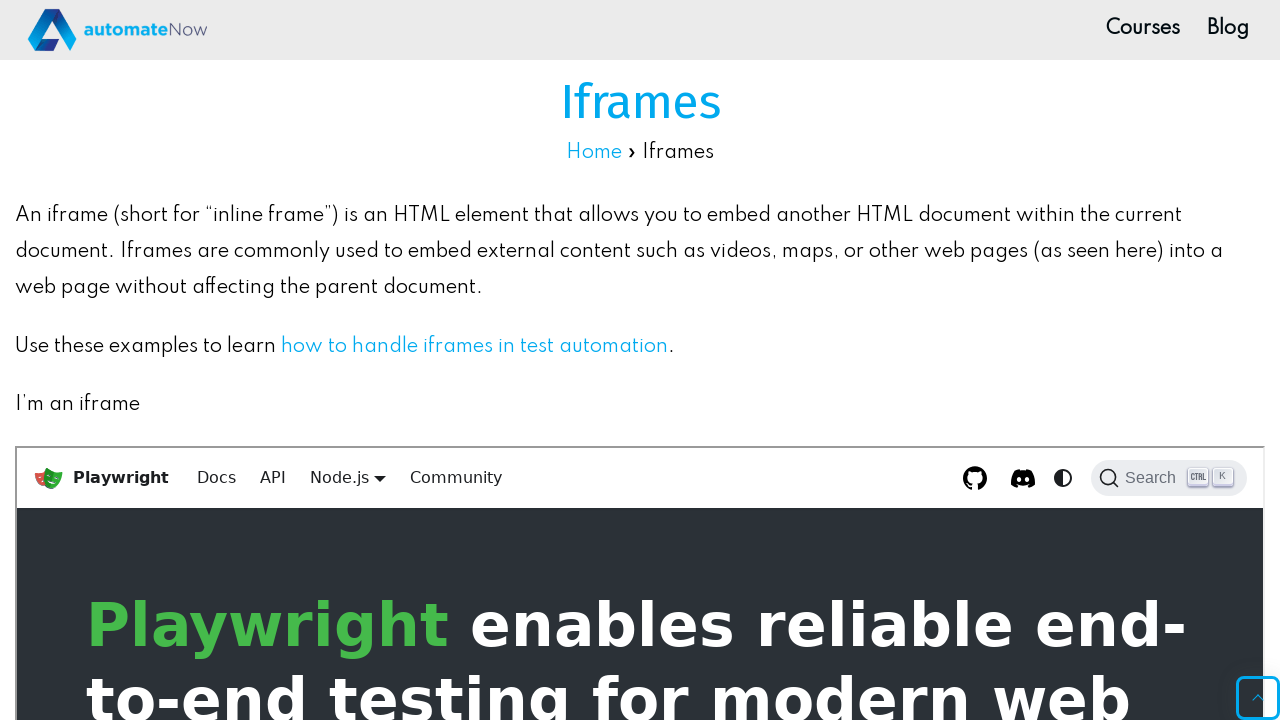

Located theme toggle button inside iframe
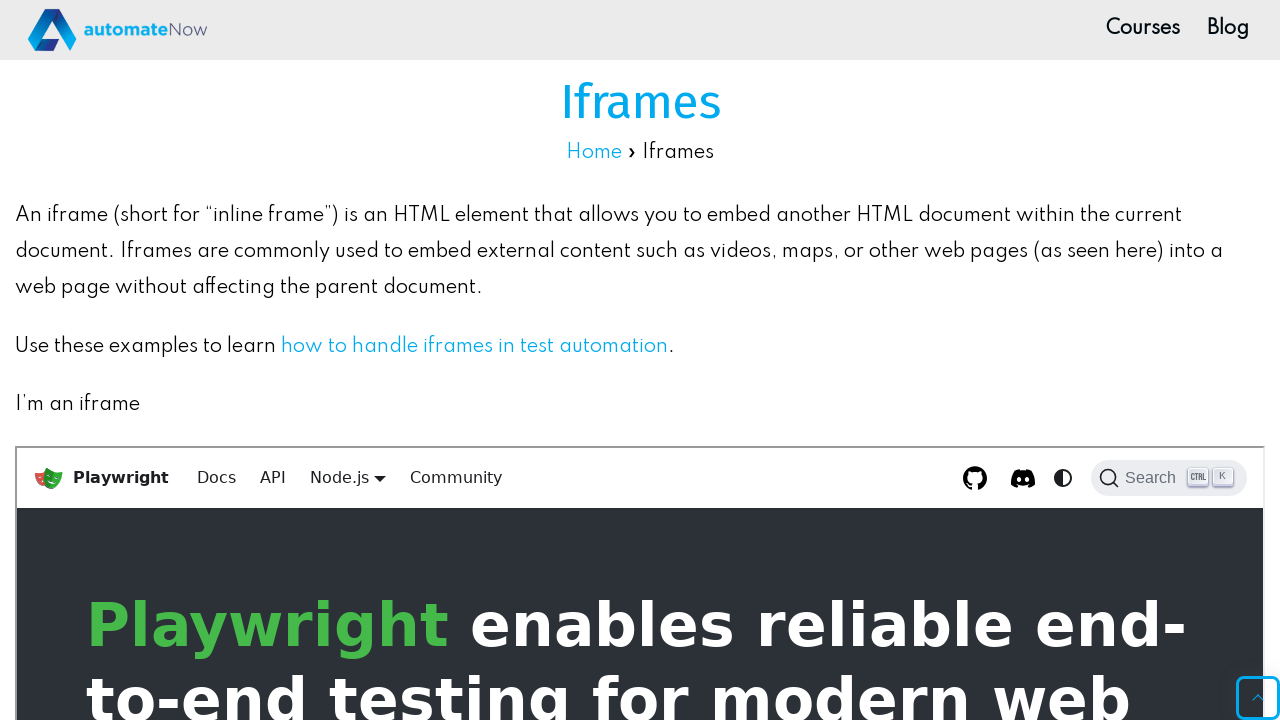

Waited for theme toggle button to become visible
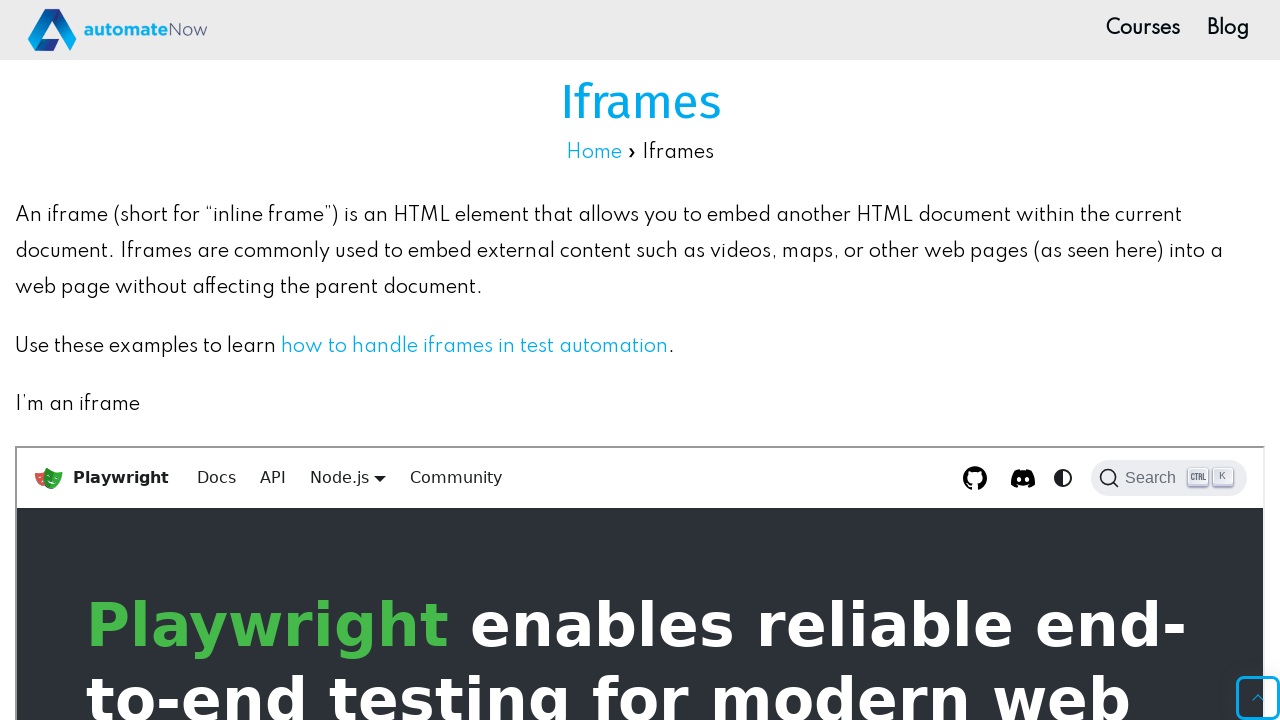

Clicked the theme toggle button to switch theme at (1063, 478) on #iframe-1 >> internal:control=enter-frame >> nav[aria-label='Main'] .toggle_vylO
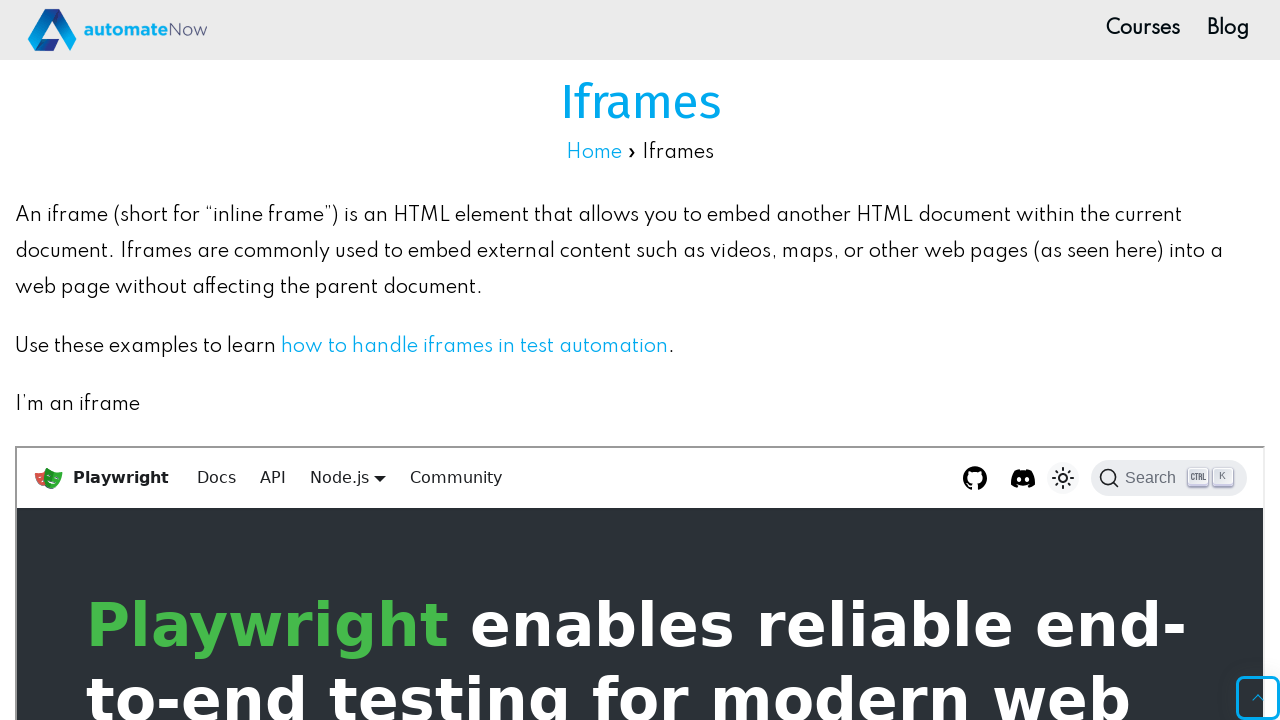

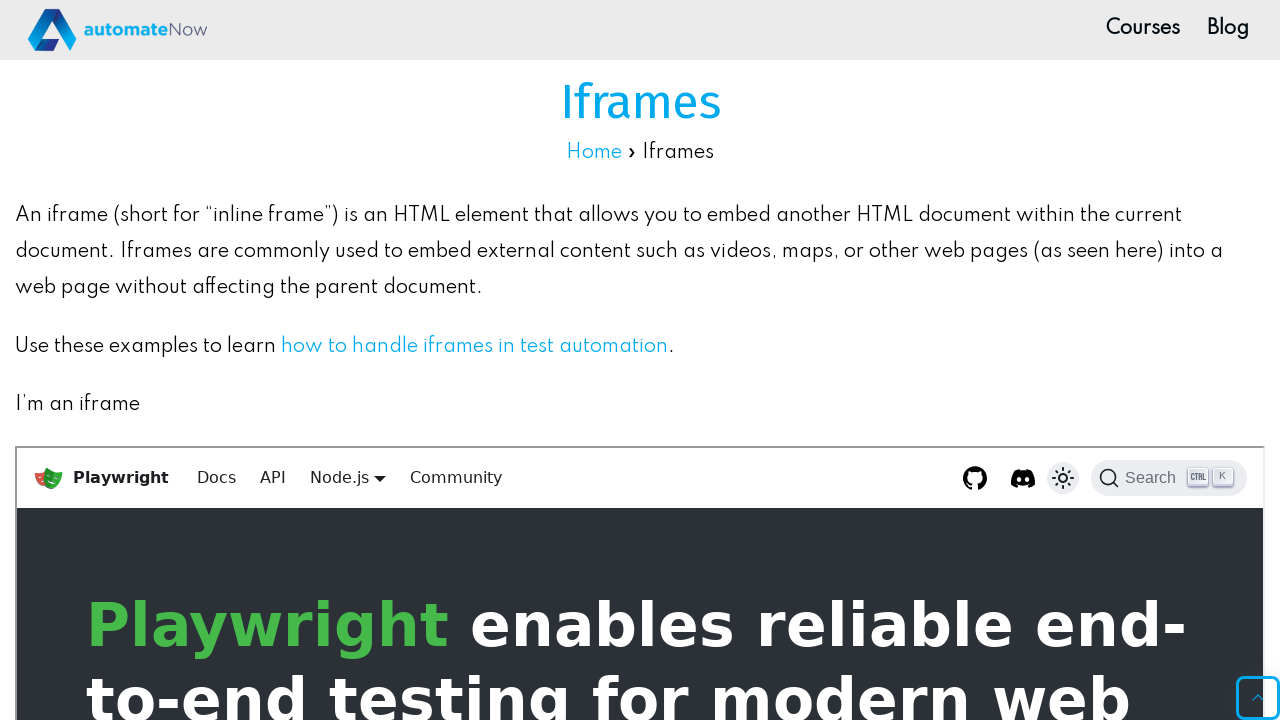